Tests various explicit wait conditions by clicking buttons that trigger display changes, alerts, and enable/disable states on a synchronization demo page

Starting URL: https://syntaxprojects.com/synchronization-explicit-wait.php

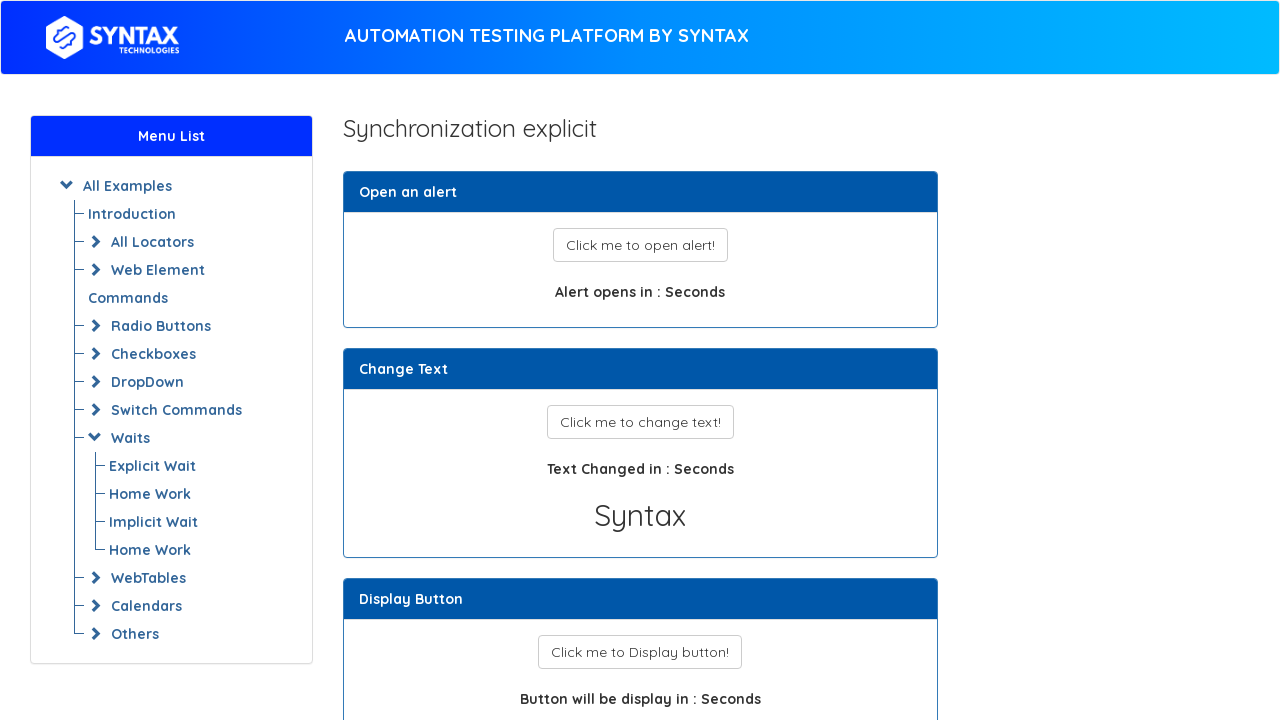

Clicked display_button to reveal hidden element at (640, 652) on button#display_button
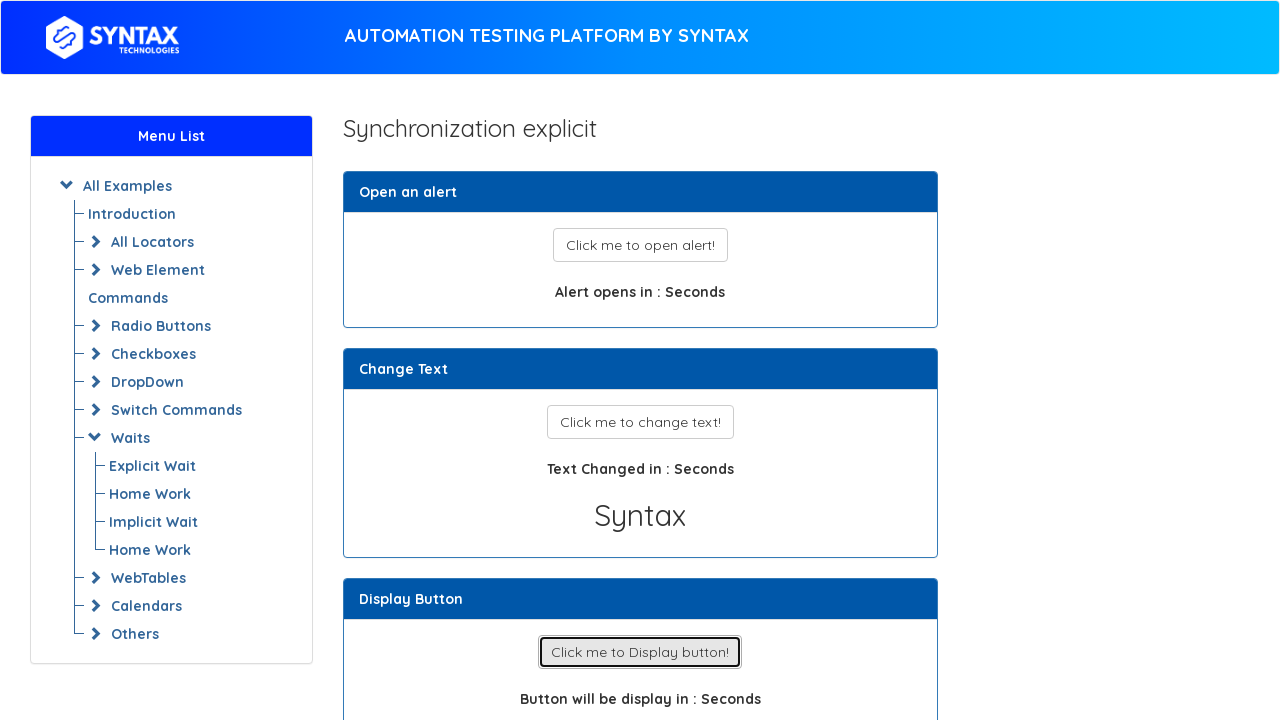

Waited for 'Enabled' button to become visible
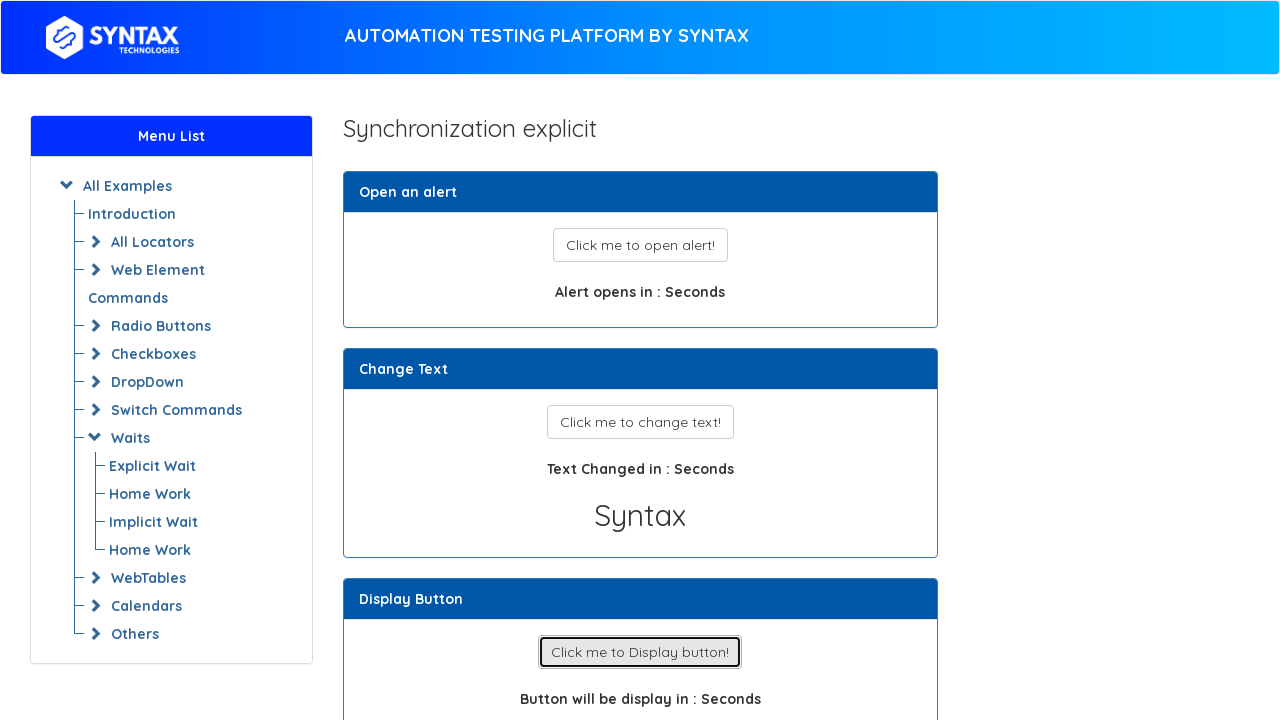

Clicked 'Enabled' button at (640, 361) on xpath=//button[text()='Enabled']
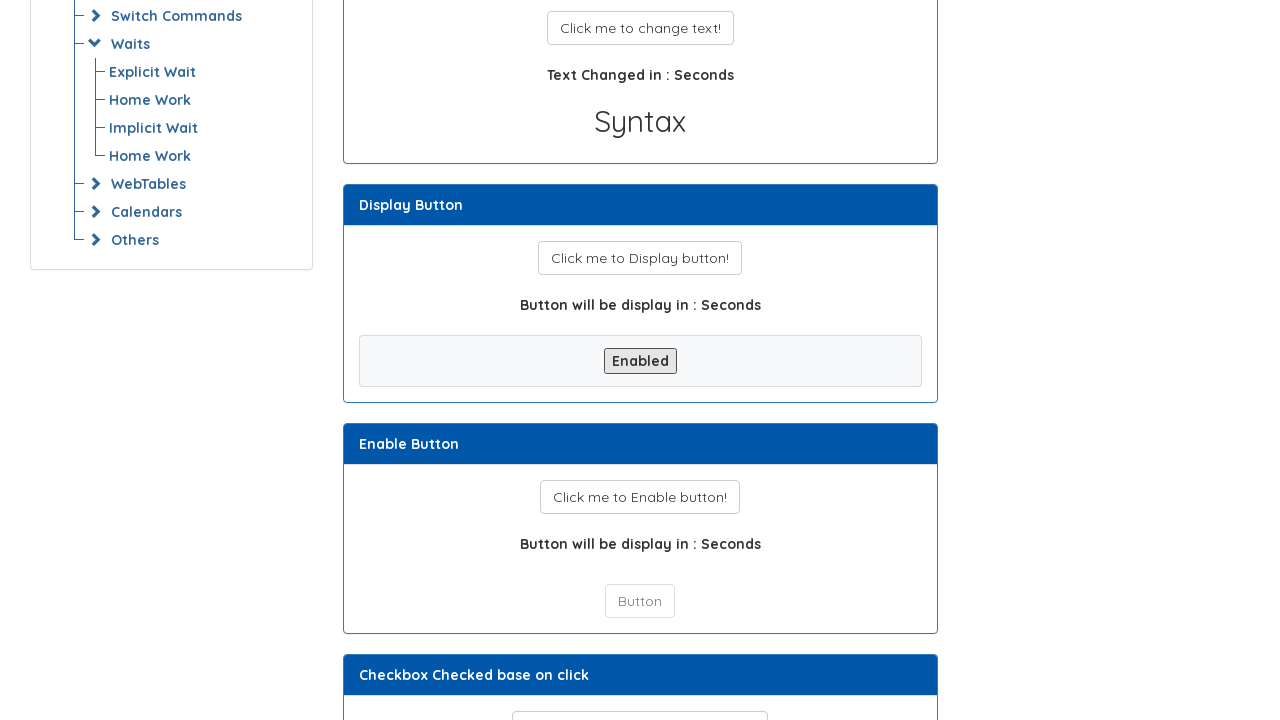

Clicked show_alert button to trigger alert dialog at (640, 245) on button#show_alert
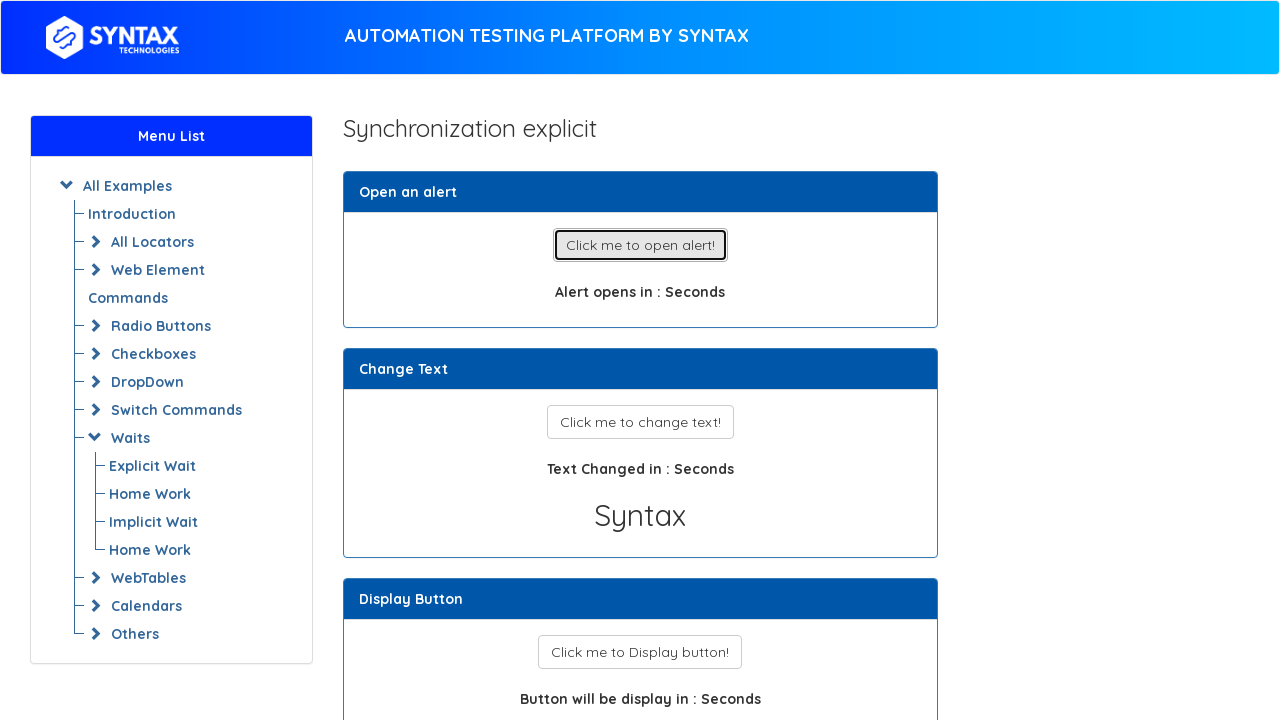

Set up dialog handler to accept alerts
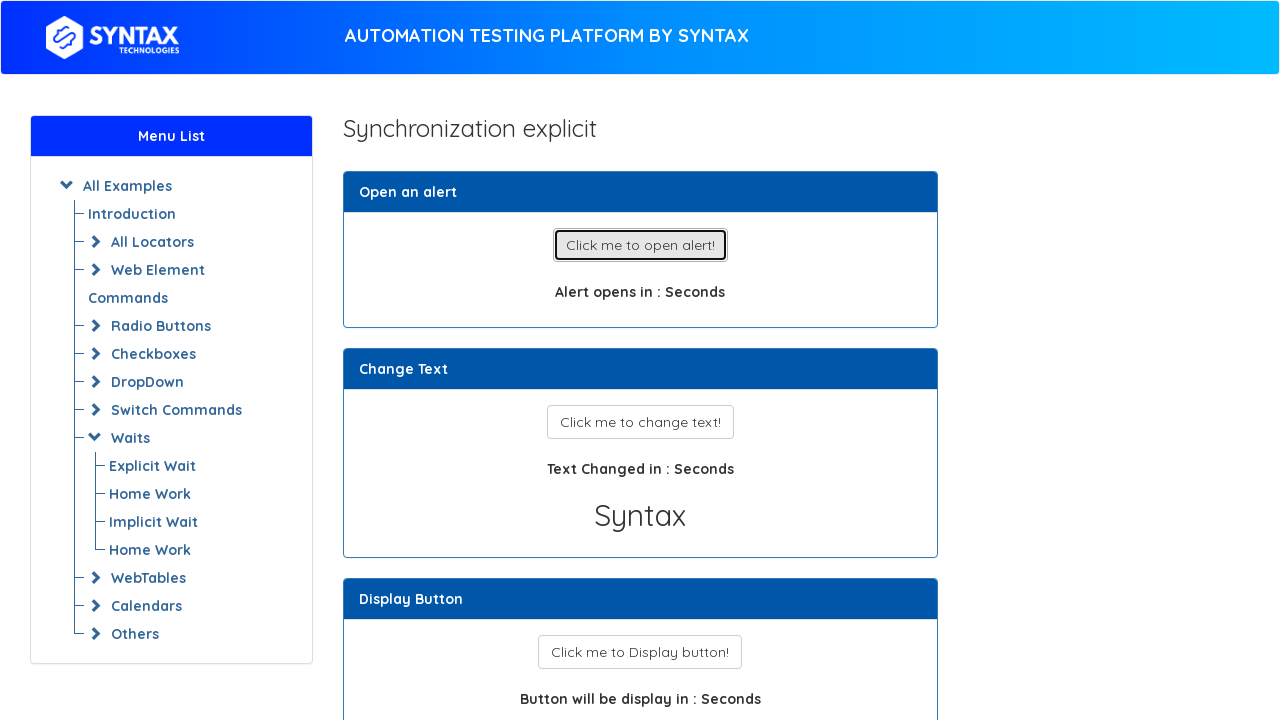

Clicked enable_button to enable another button at (640, 361) on button#enable_button
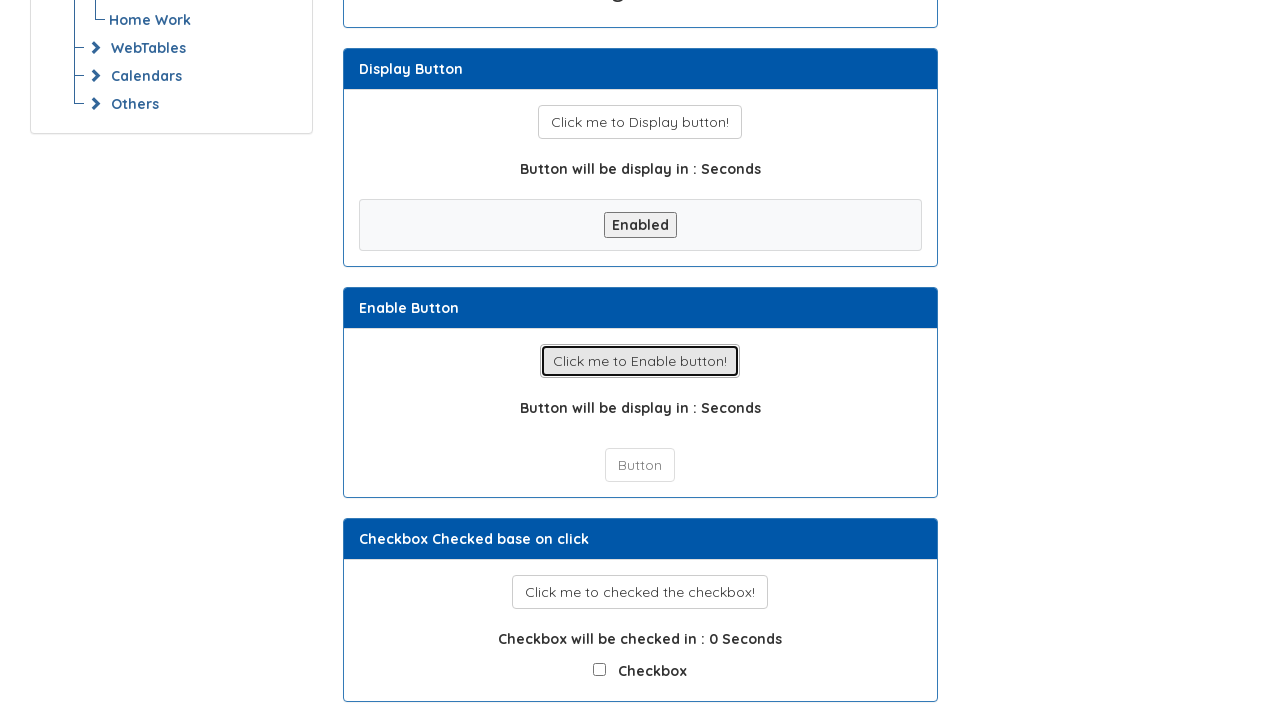

Waited for 'Button' to become visible
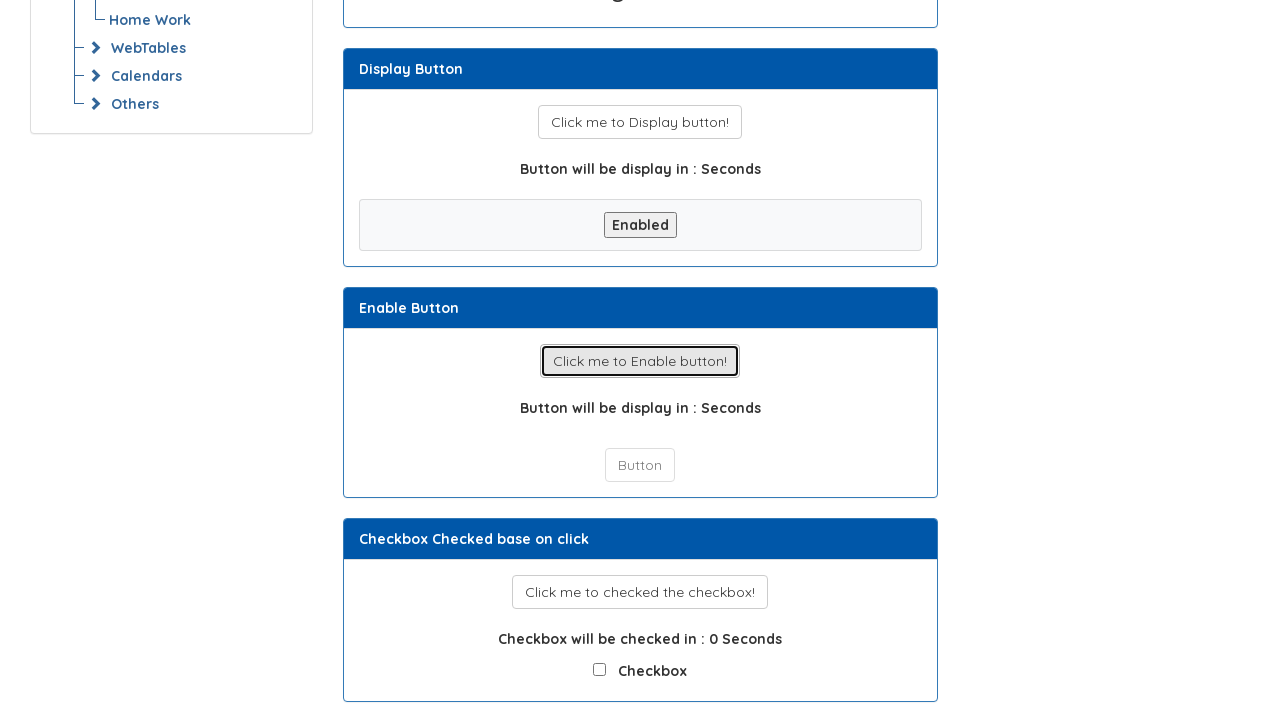

Waited 500ms for button to become clickable
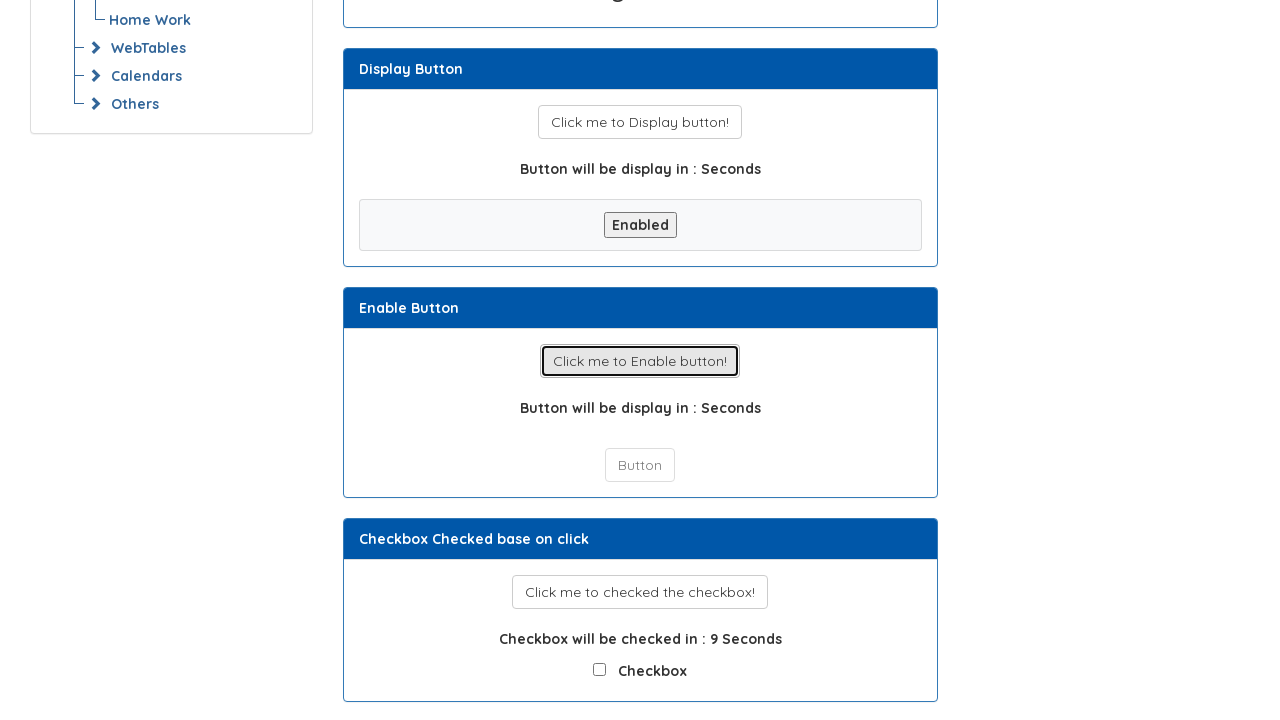

Clicked 'Button' after it became enabled at (640, 703) on xpath=//button[text()='Button']
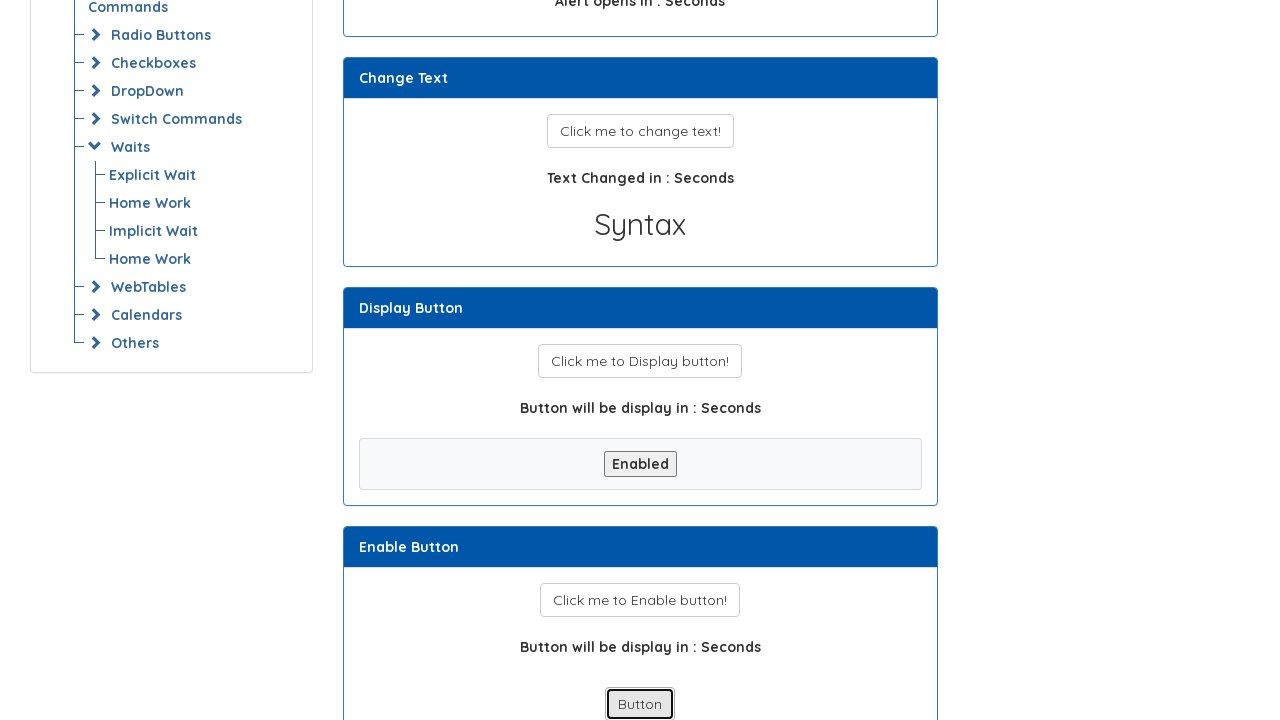

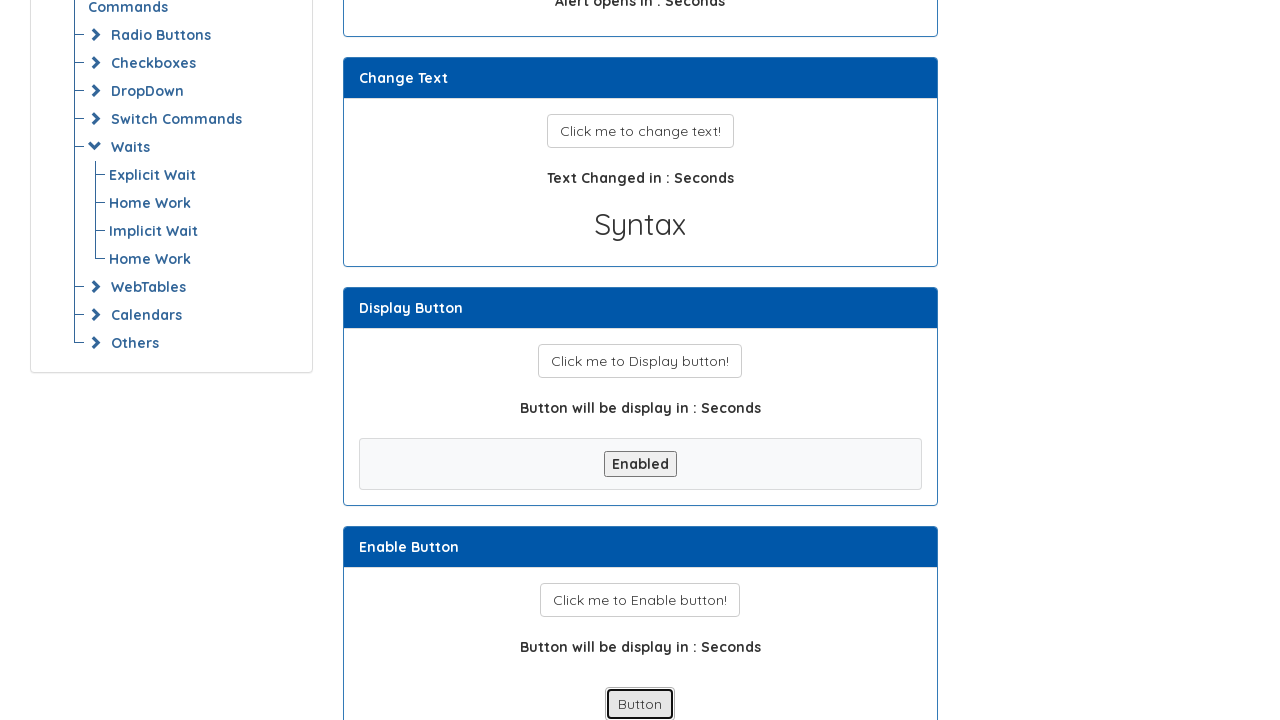